Performs a hover action over the close element

Starting URL: https://dgotlieb.github.io/Actions/

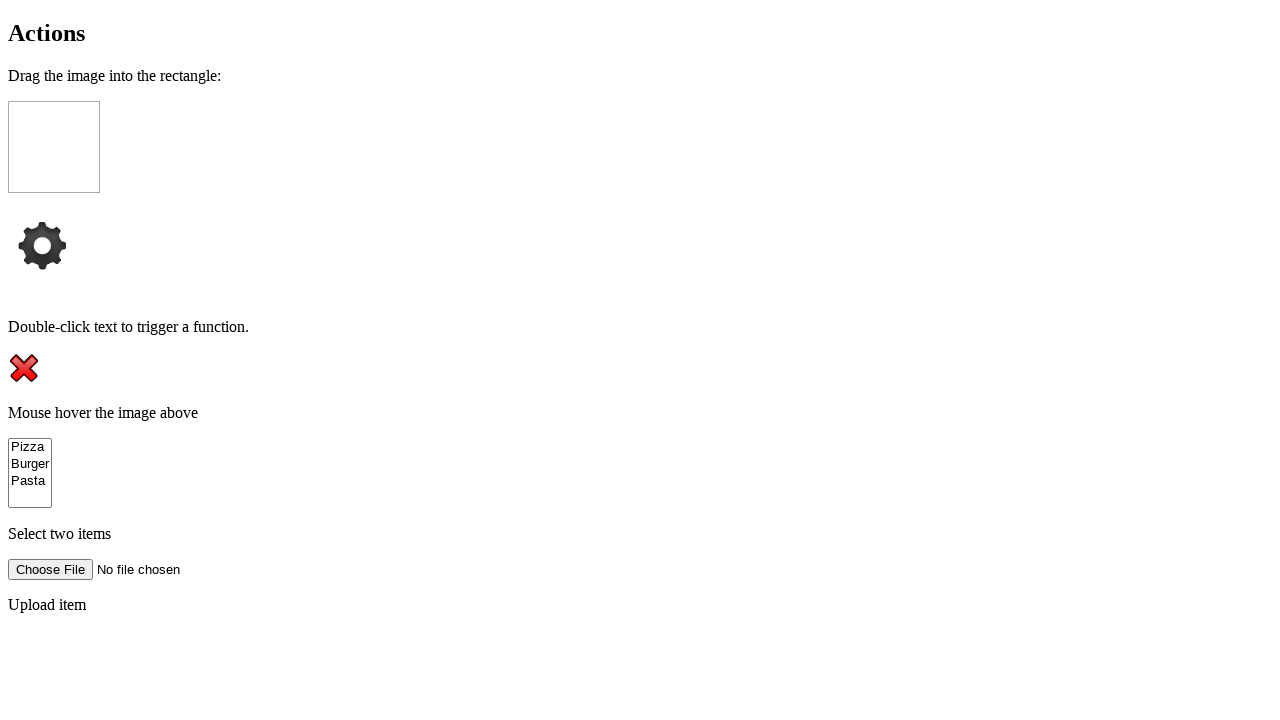

Navigated to Actions page
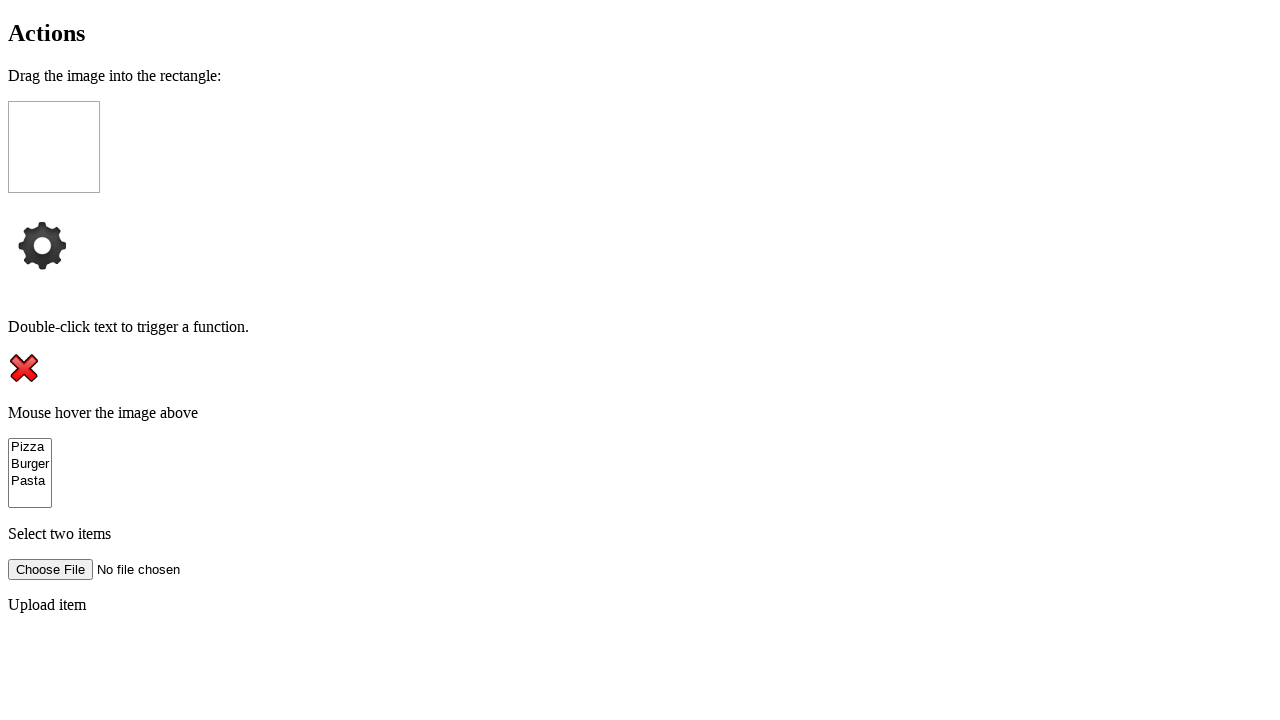

Hovered over the close element at (24, 368) on #close
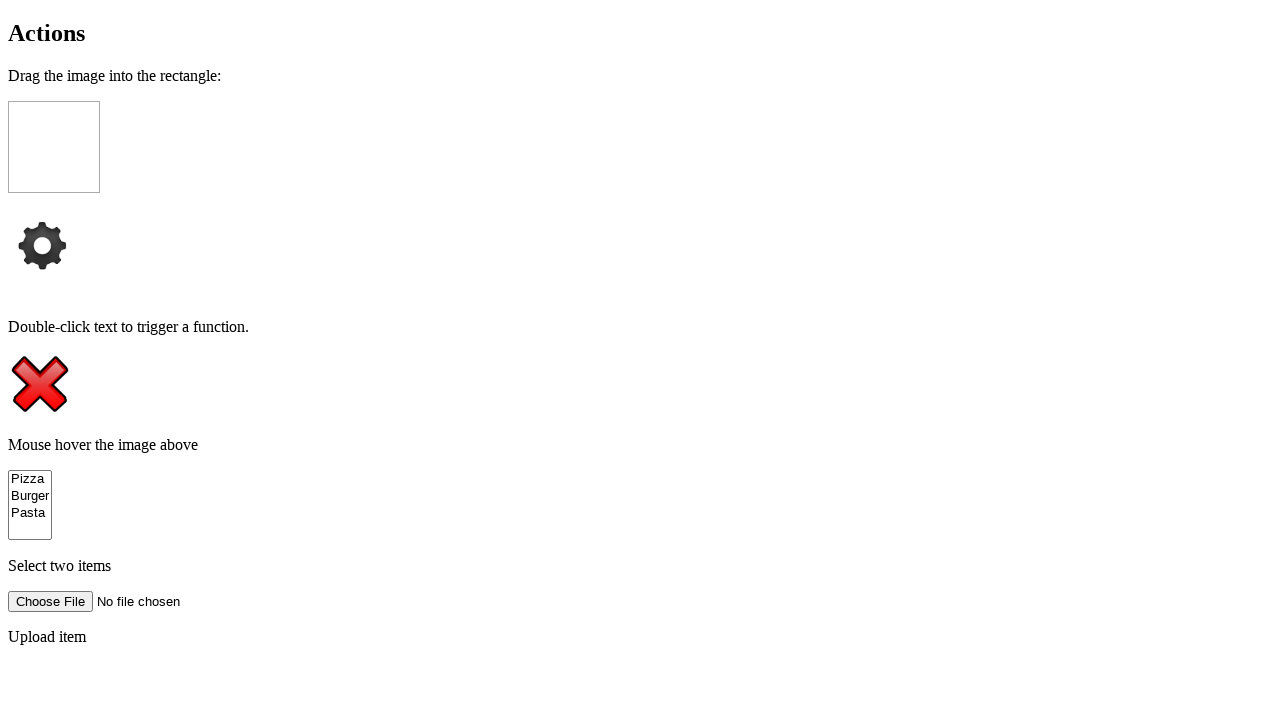

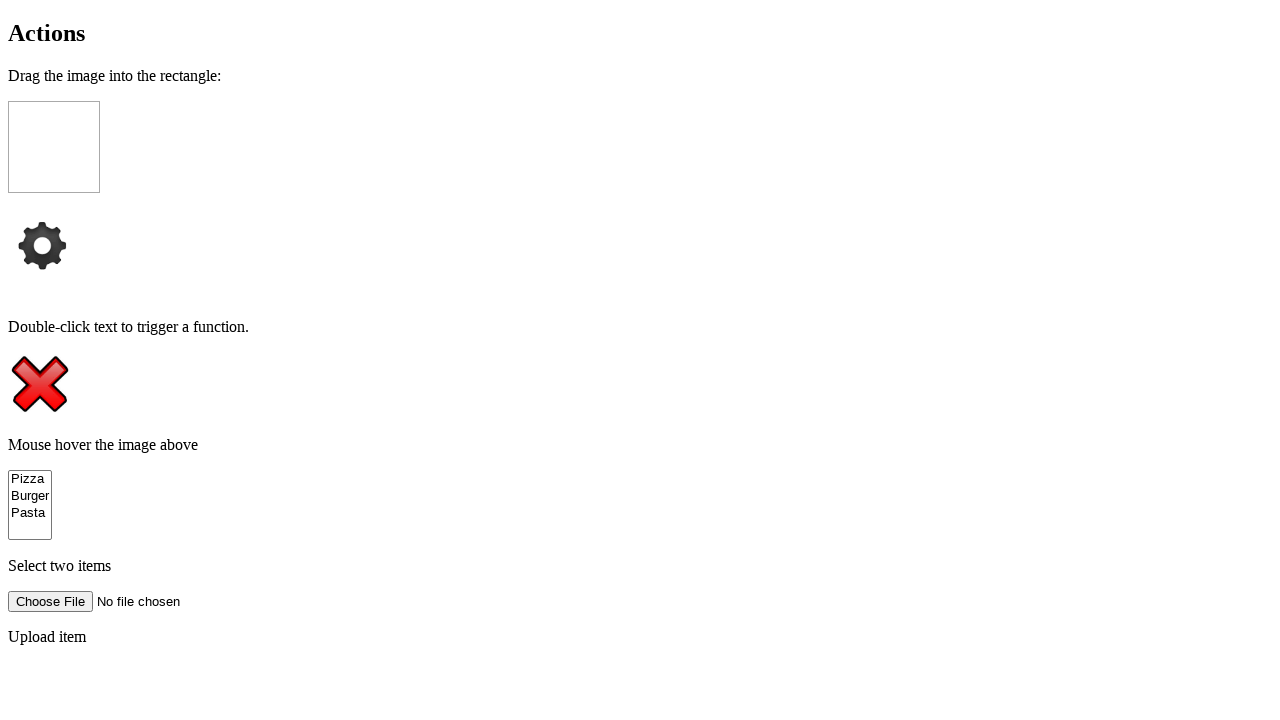